Verifies that the homepage loads successfully

Starting URL: https://timdeschryver.dev/

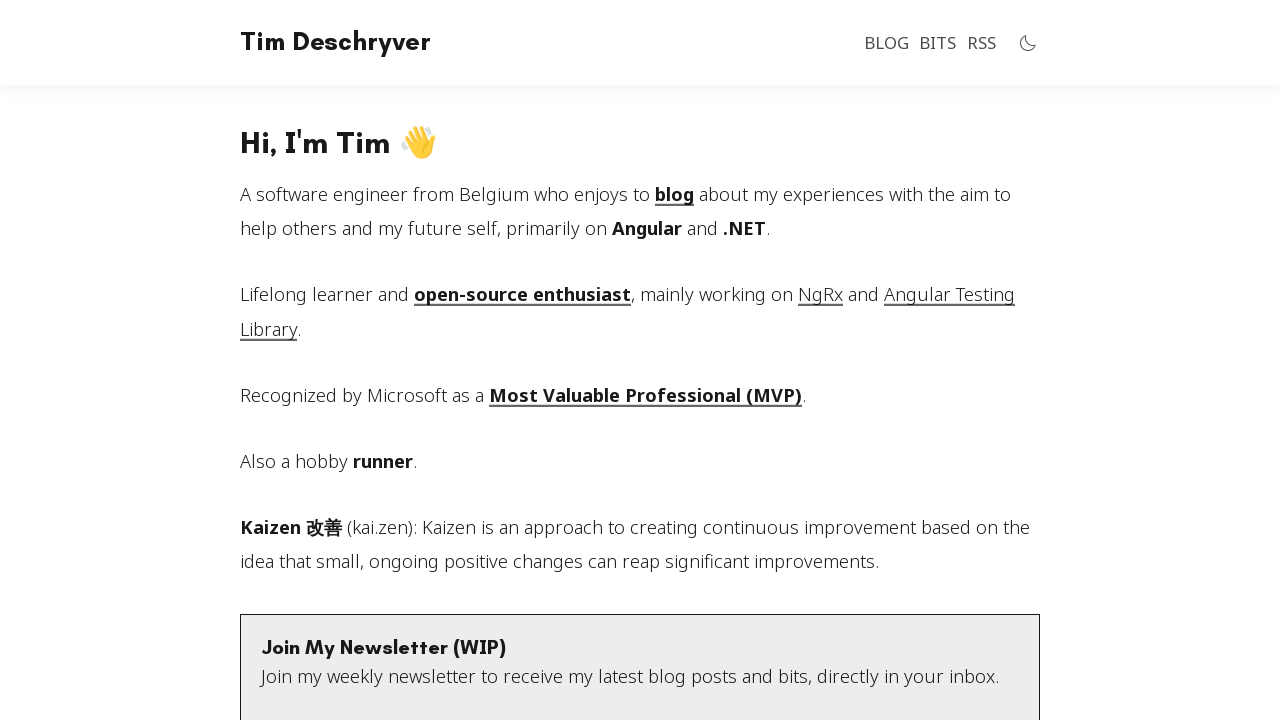

Homepage loaded successfully
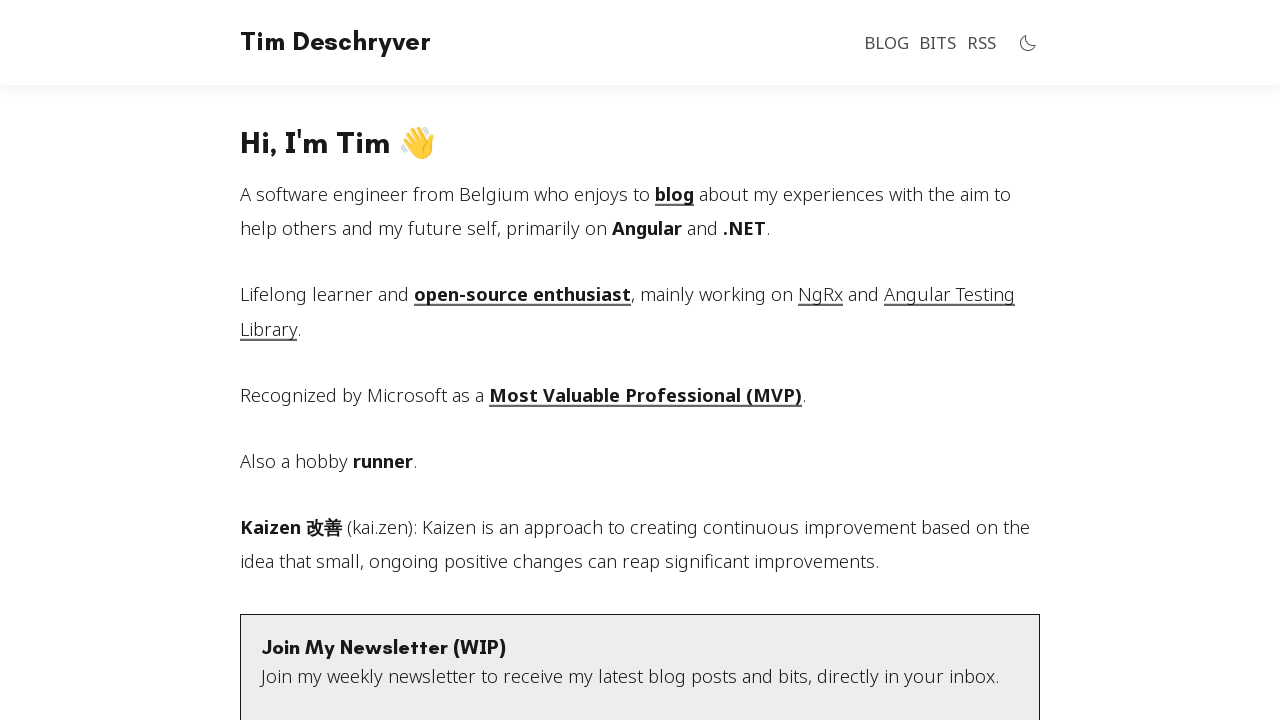

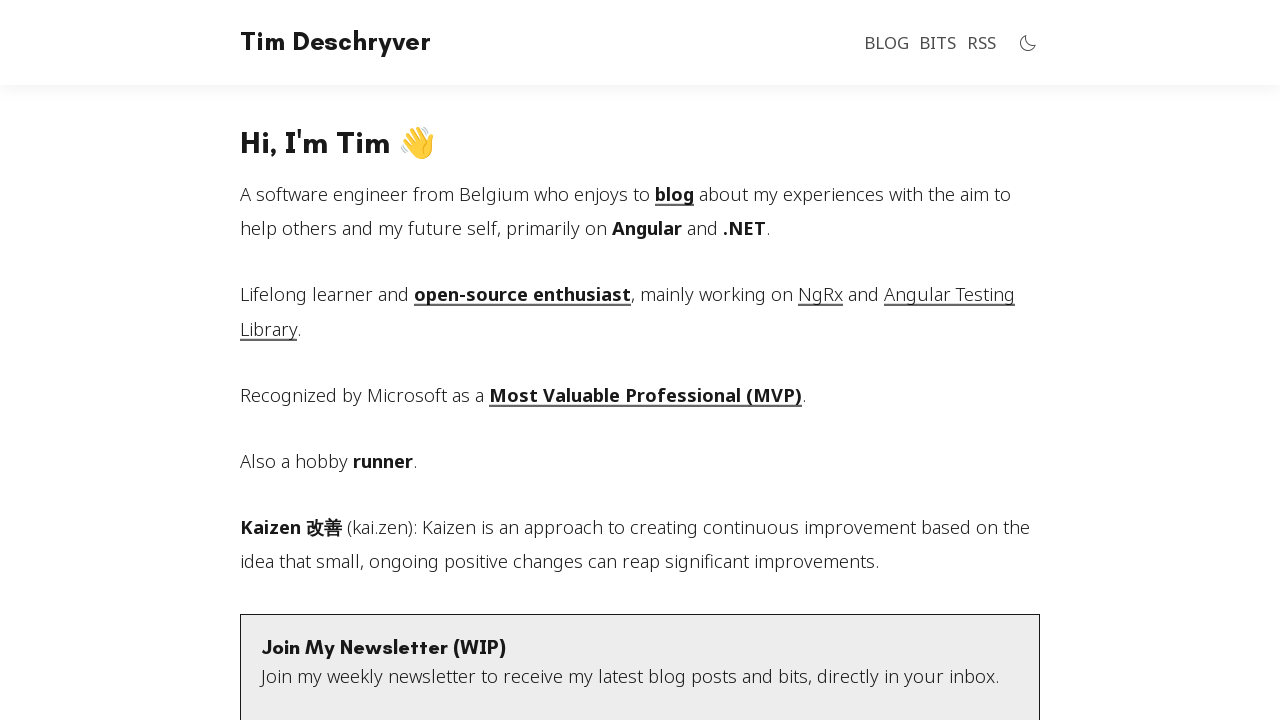